Tests scrolling functionality on a practice page by scrolling the window and a specific table element, then verifies table data is accessible

Starting URL: https://rahulshettyacademy.com/AutomationPractice/

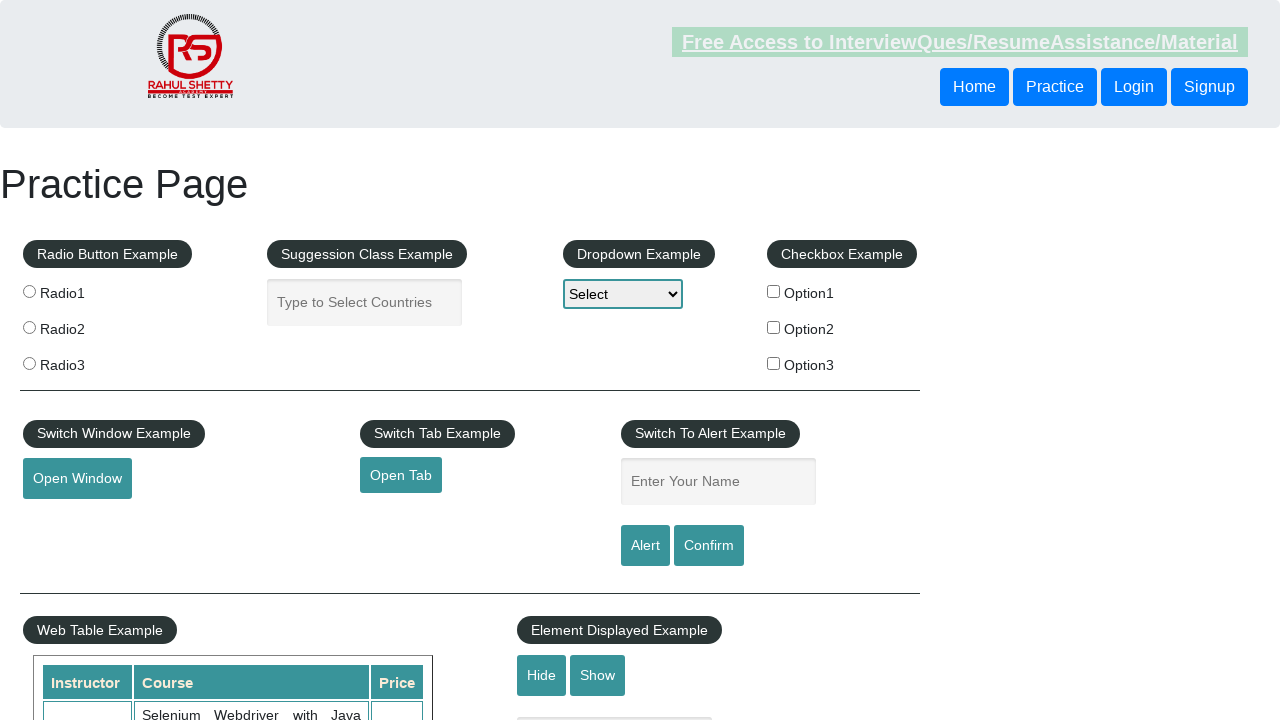

Navigated to AutomationPractice page
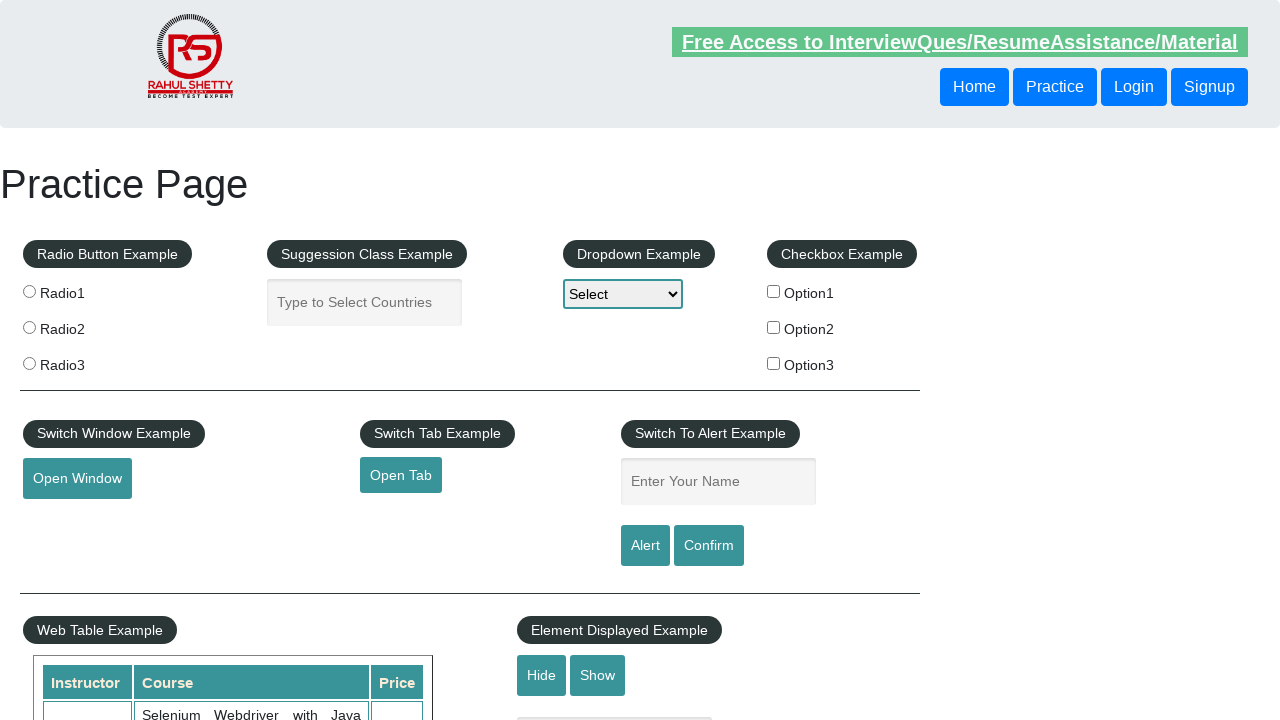

Scrolled window down by 600 pixels
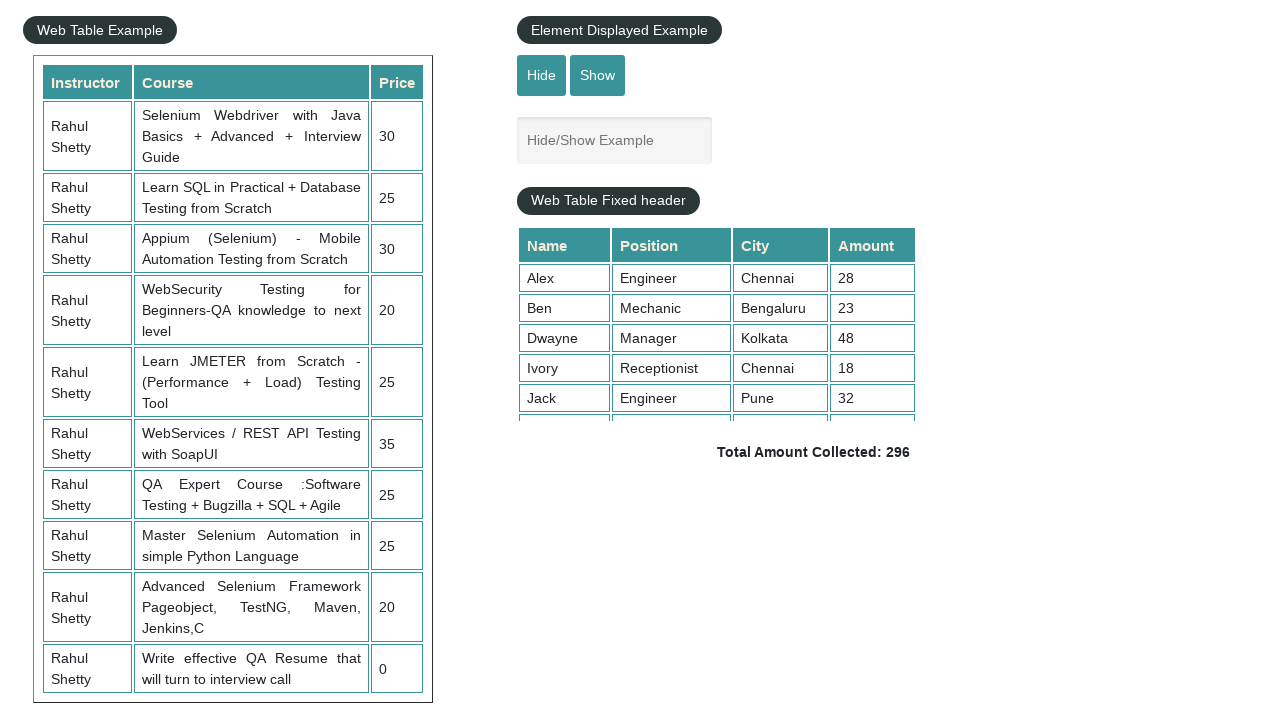

Waited 2 seconds for scroll to complete
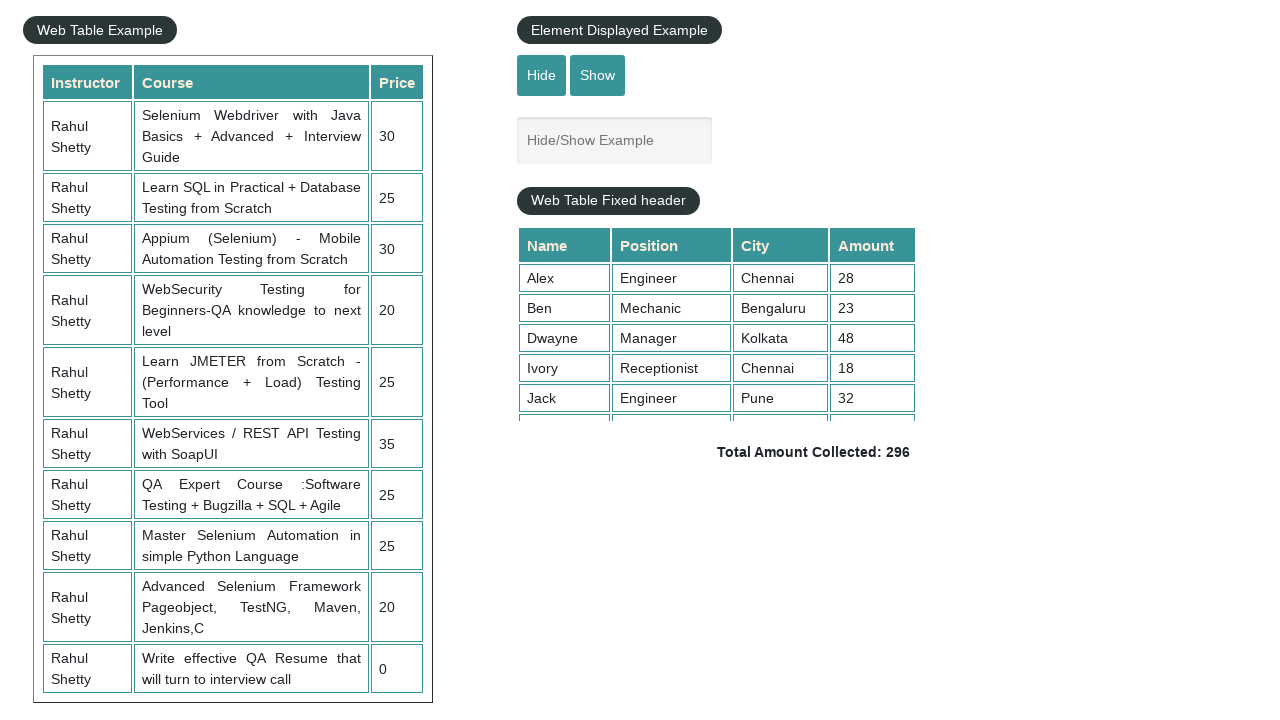

Scrolled product table element to top position 5000
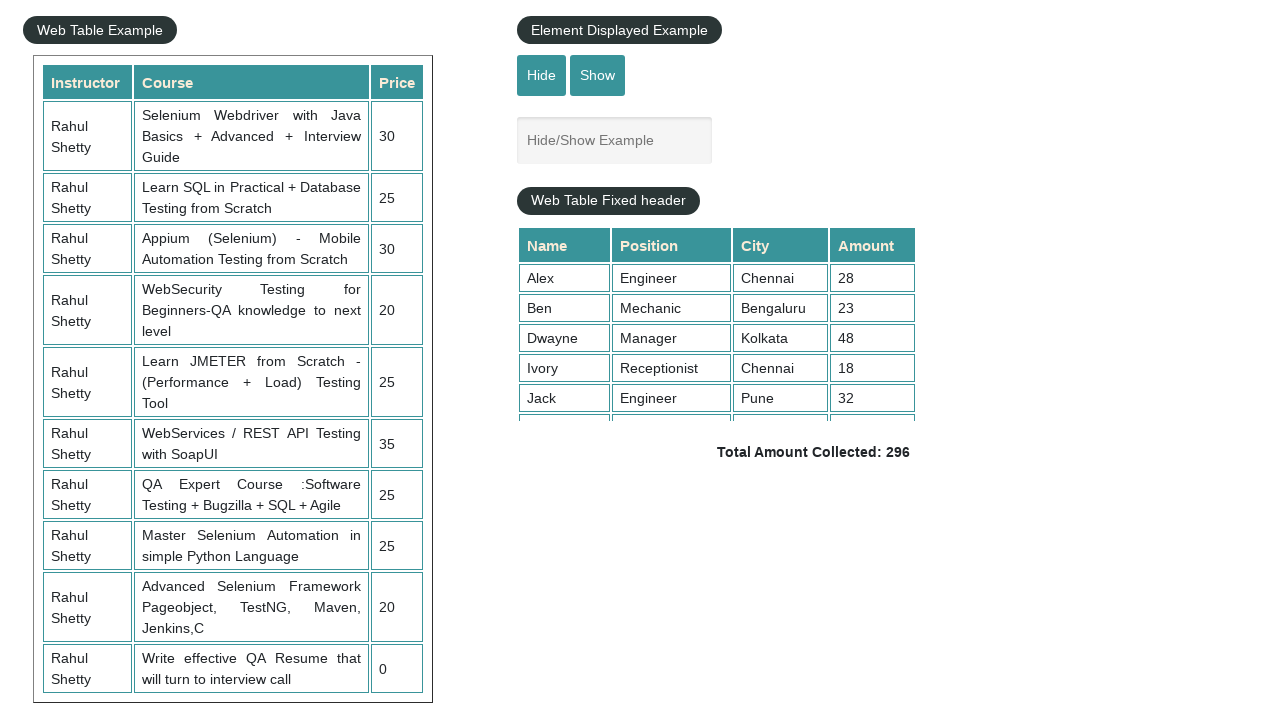

Table third column elements are visible and loaded
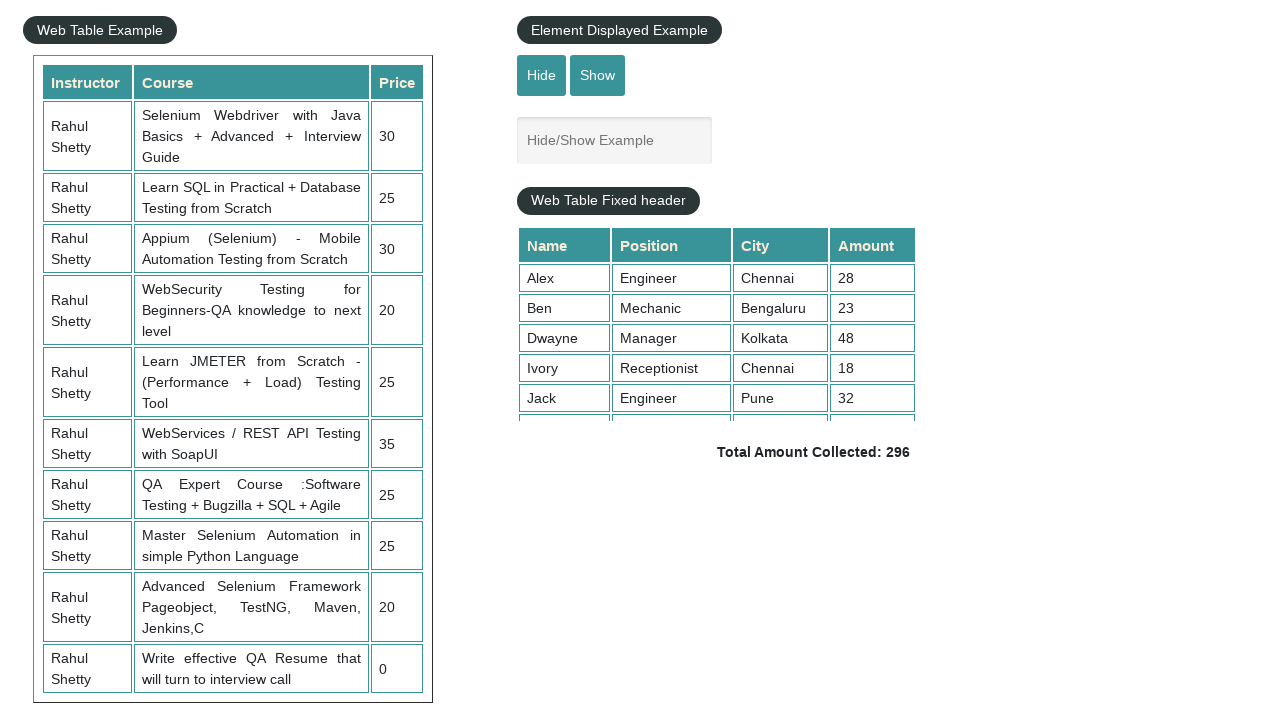

Retrieved all 10 values from table third column
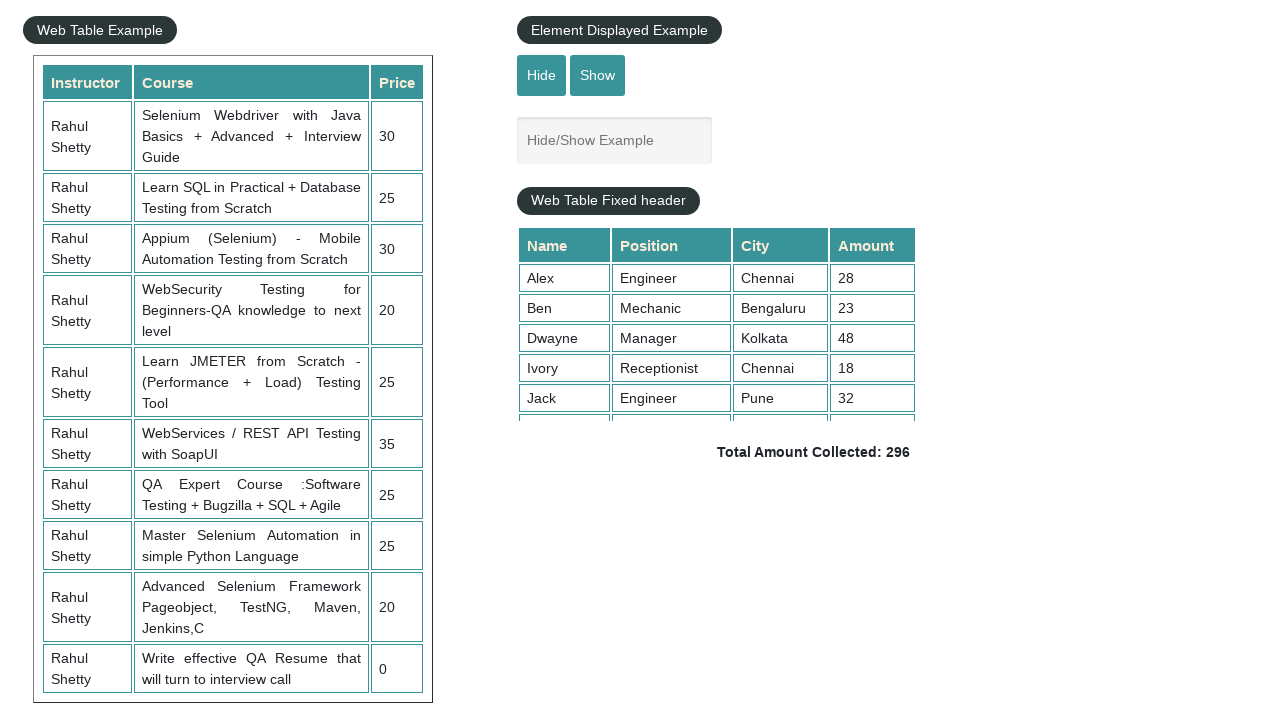

Calculated total sum of table values: 235
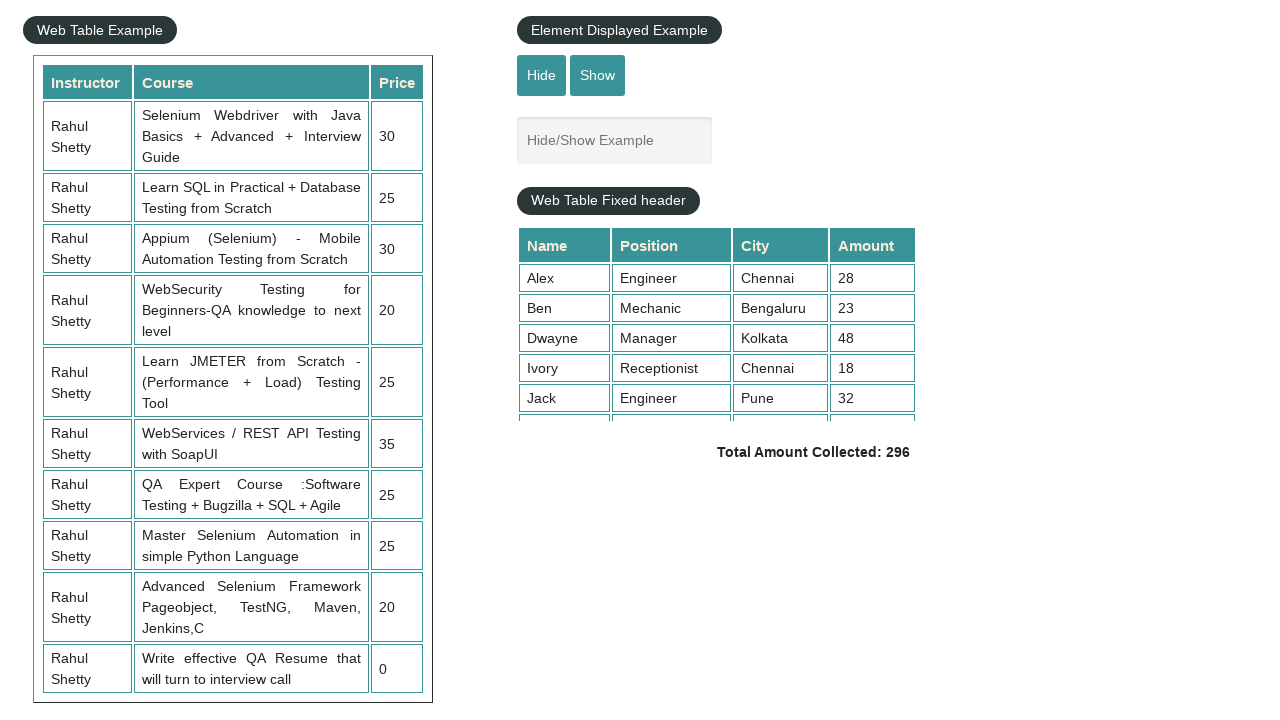

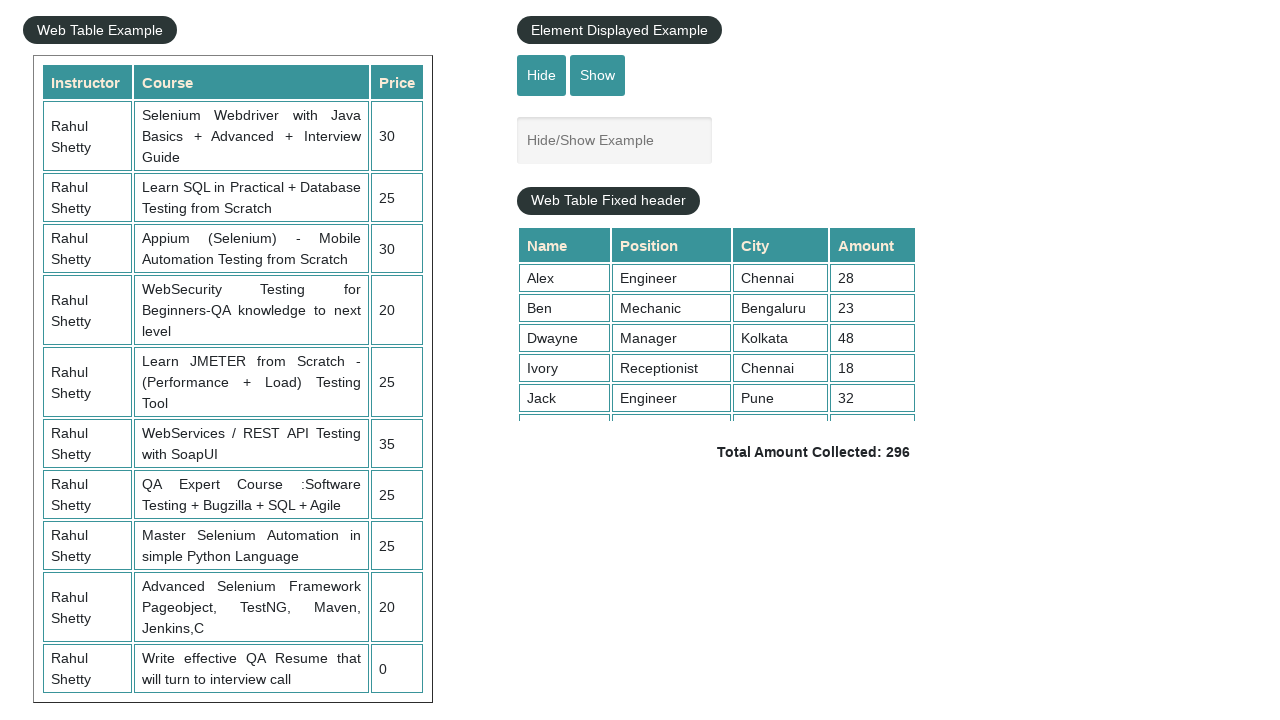